Tests clearing the complete state of all items by checking and then unchecking the toggle-all

Starting URL: https://demo.playwright.dev/todomvc

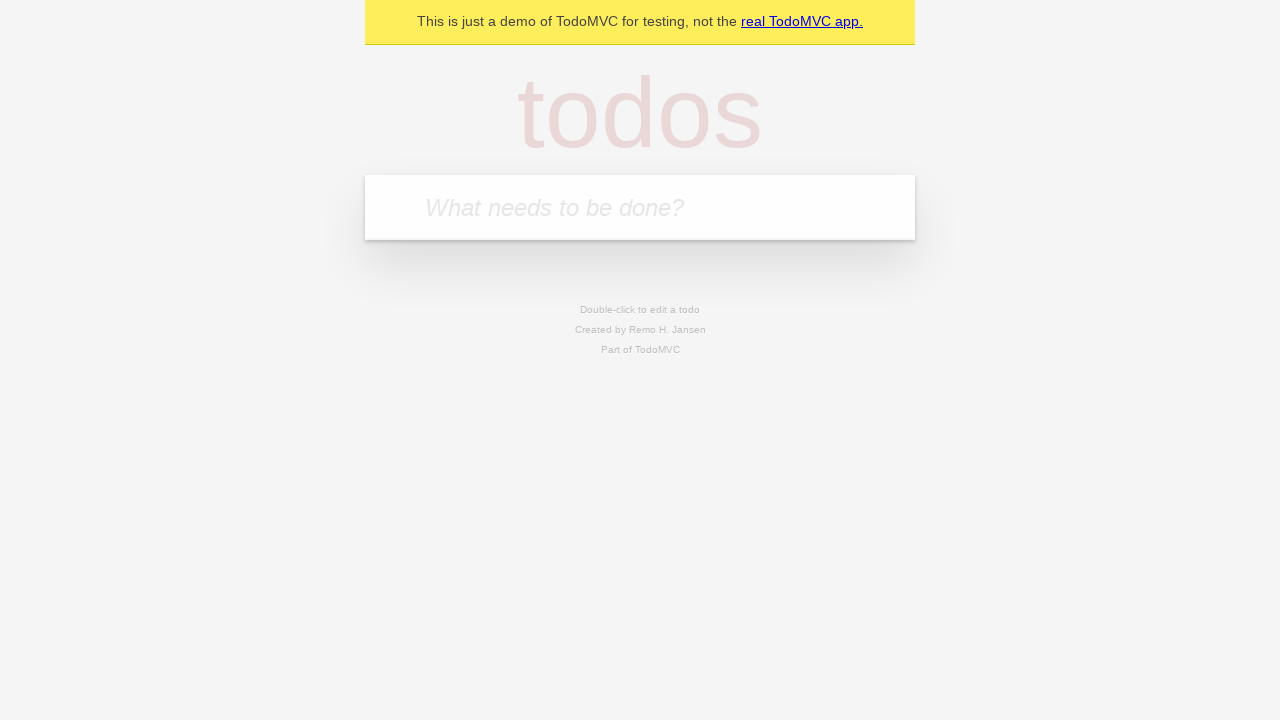

Filled input with 'buy some cheese' on internal:attr=[placeholder="What needs to be done?"i]
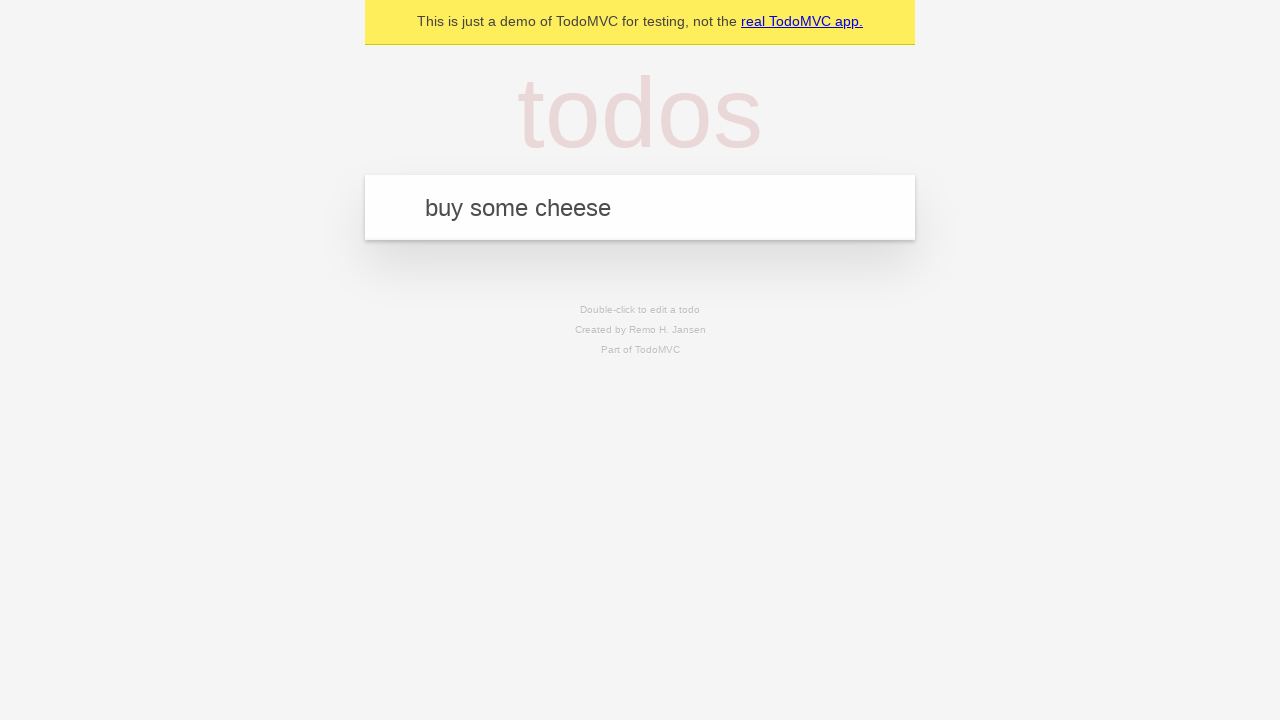

Pressed Enter to add first todo item on internal:attr=[placeholder="What needs to be done?"i]
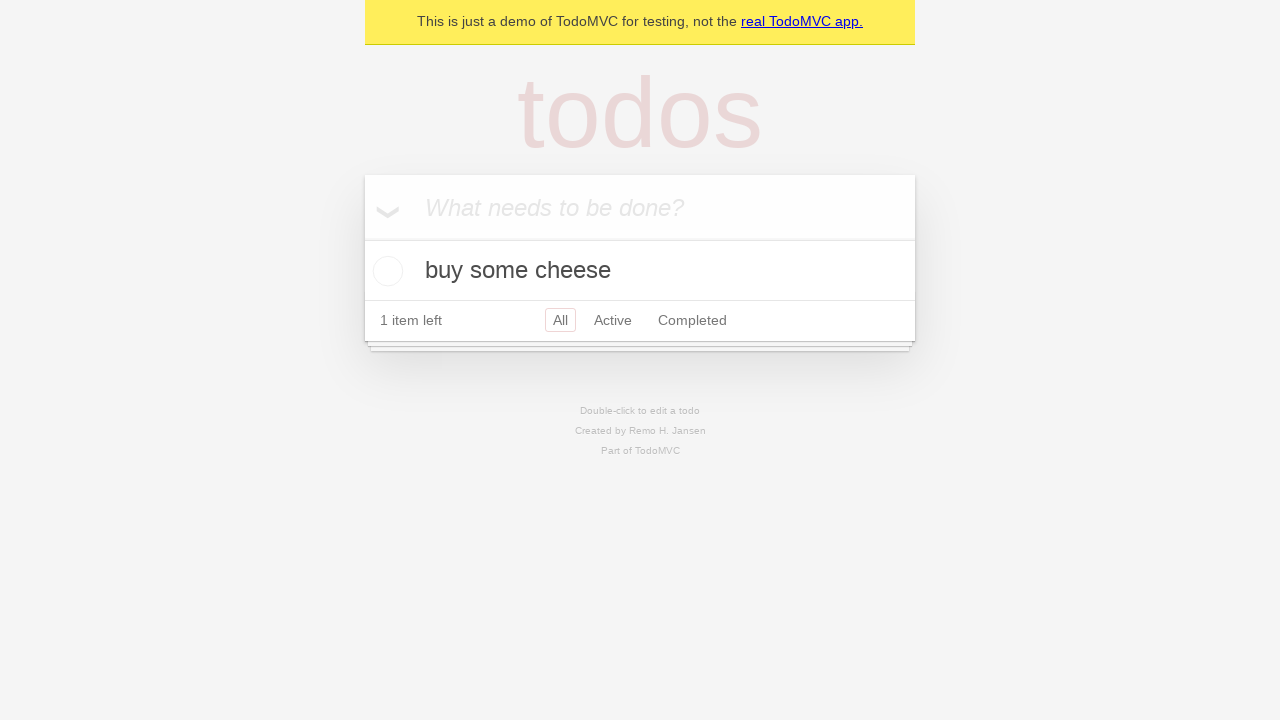

Filled input with 'feed the cat' on internal:attr=[placeholder="What needs to be done?"i]
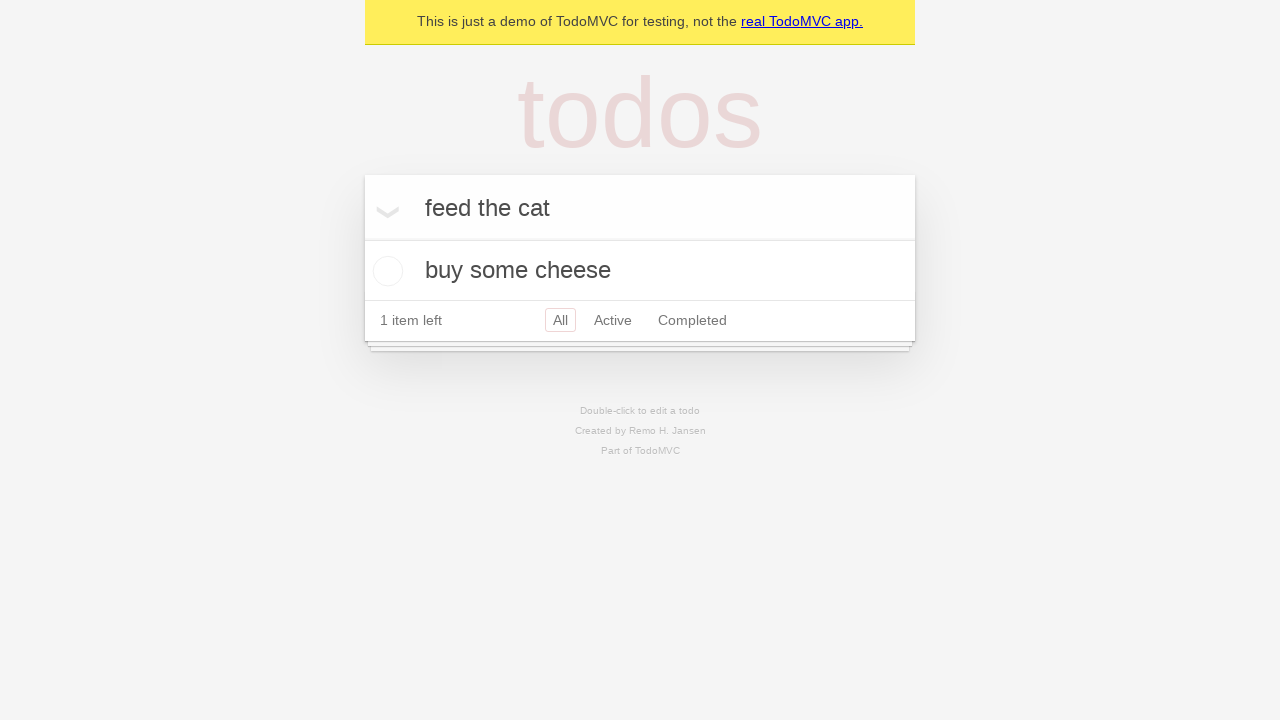

Pressed Enter to add second todo item on internal:attr=[placeholder="What needs to be done?"i]
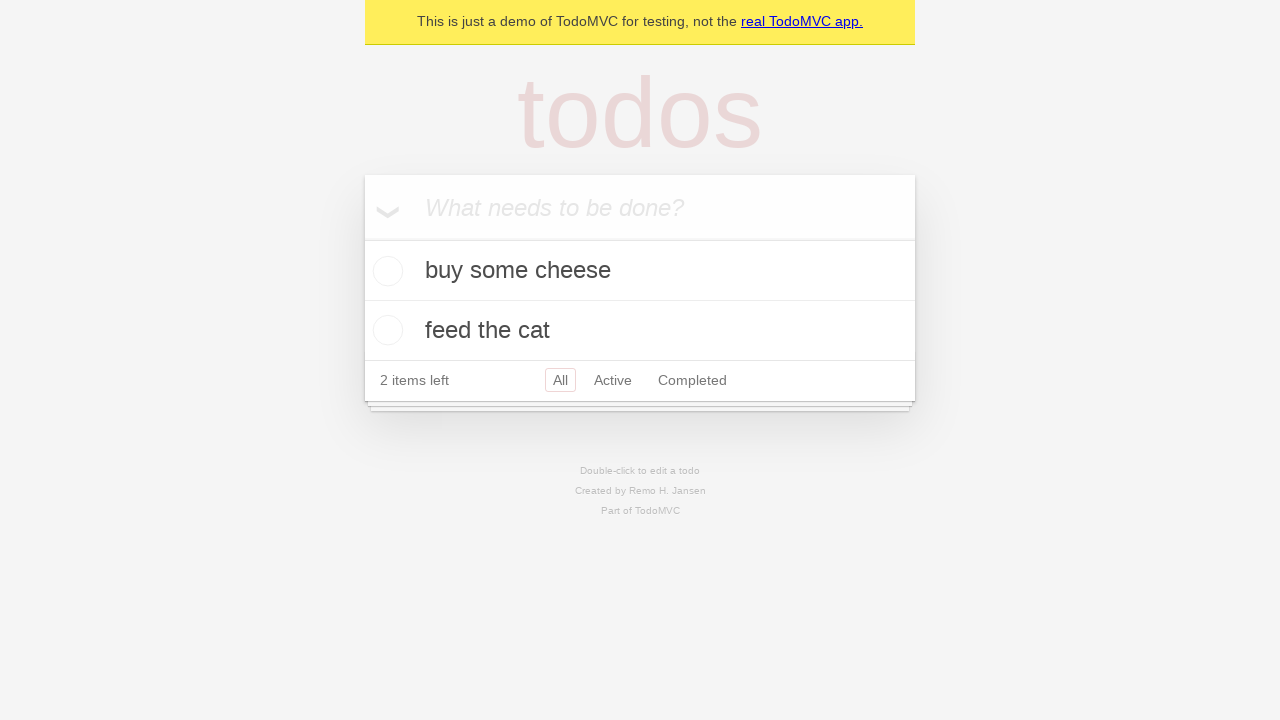

Filled input with 'book a doctors appointment' on internal:attr=[placeholder="What needs to be done?"i]
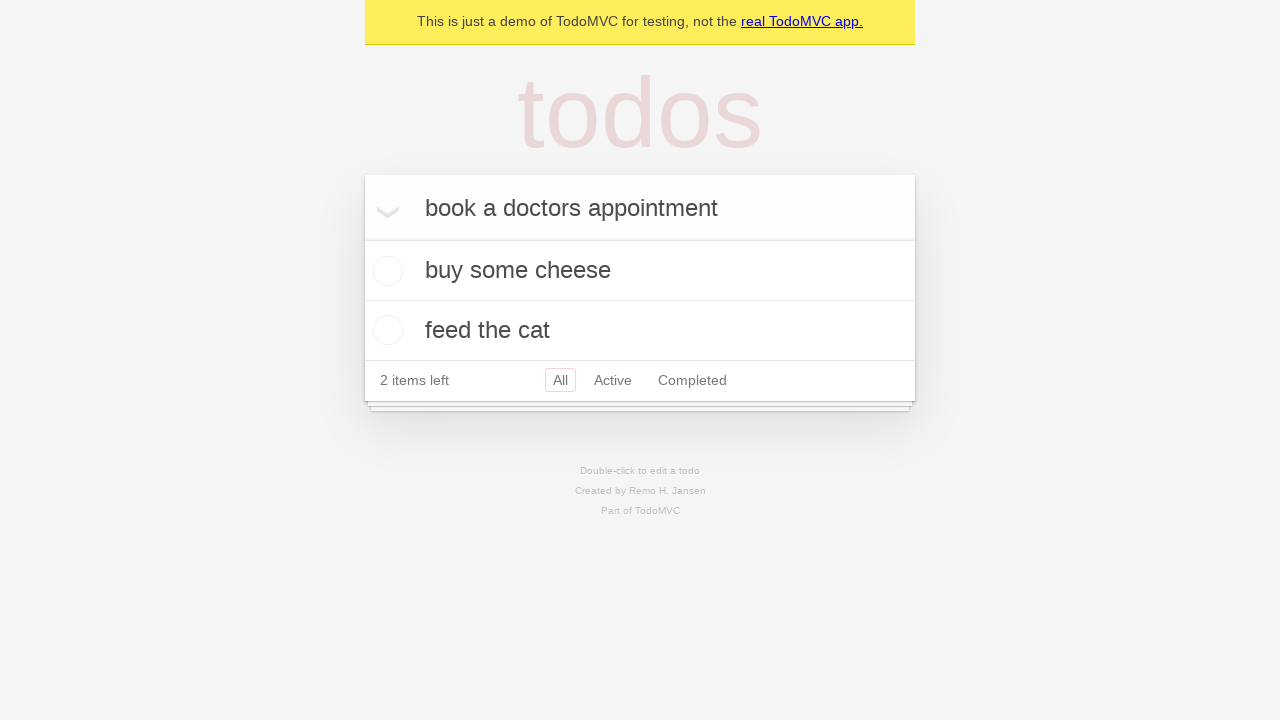

Pressed Enter to add third todo item on internal:attr=[placeholder="What needs to be done?"i]
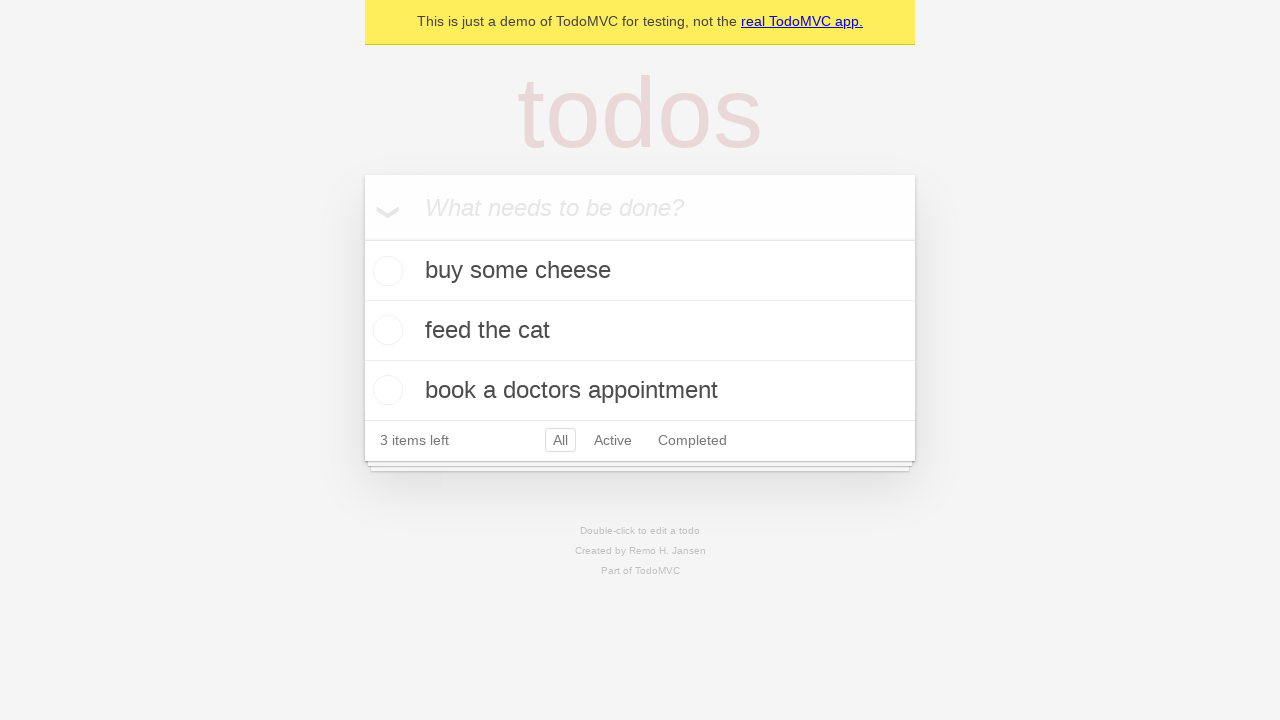

Checked toggle-all to mark all items as complete at (362, 238) on internal:label="Mark all as complete"i
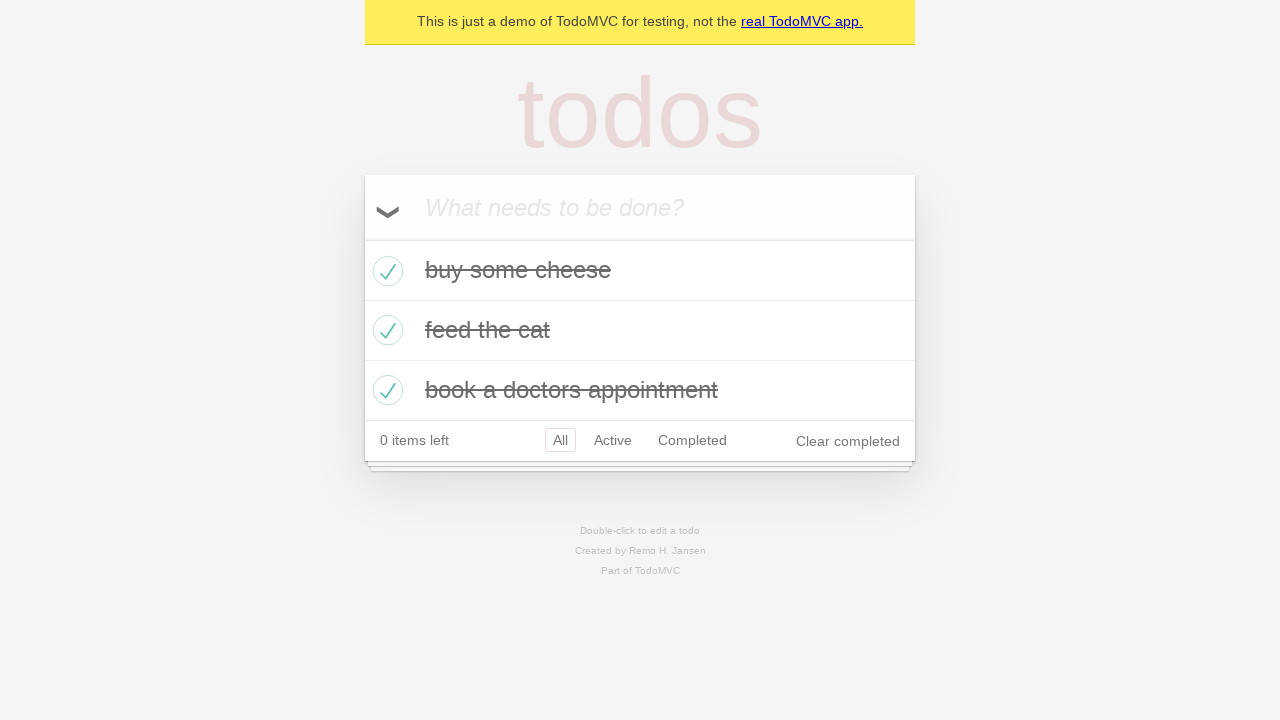

Unchecked toggle-all to clear complete state of all items at (362, 238) on internal:label="Mark all as complete"i
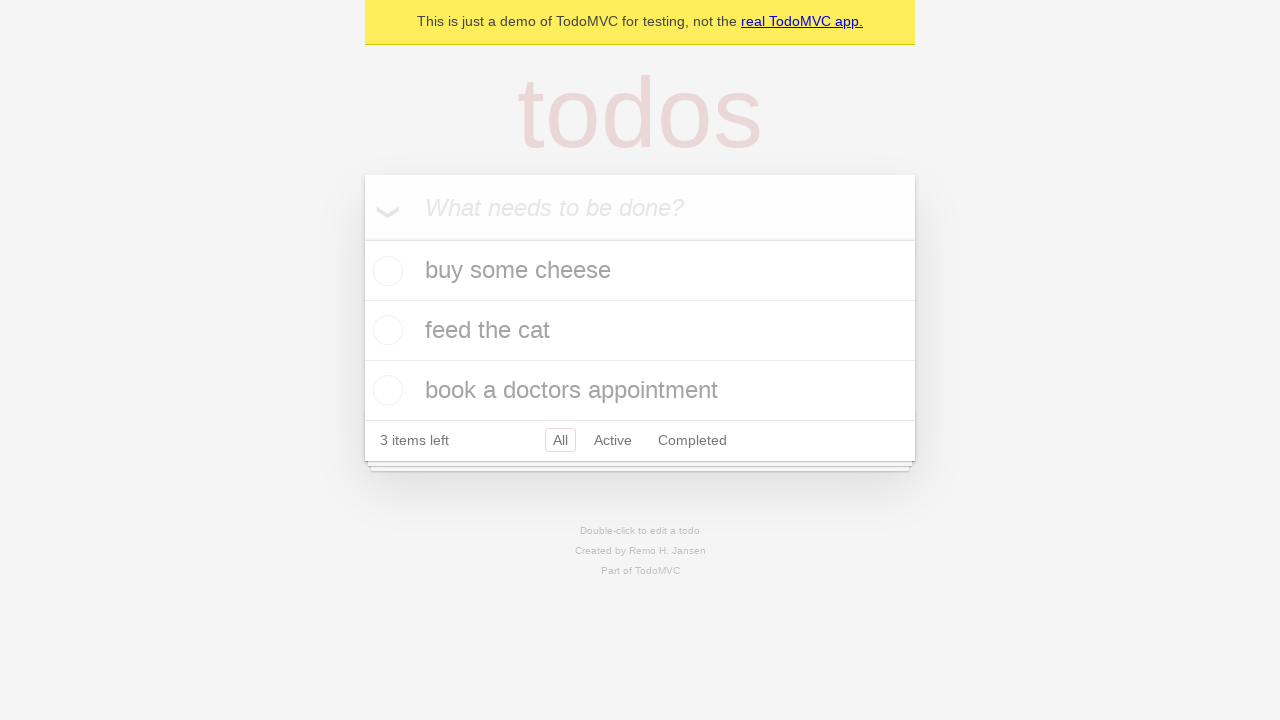

Waited for todo items to be rendered after unchecking toggle-all
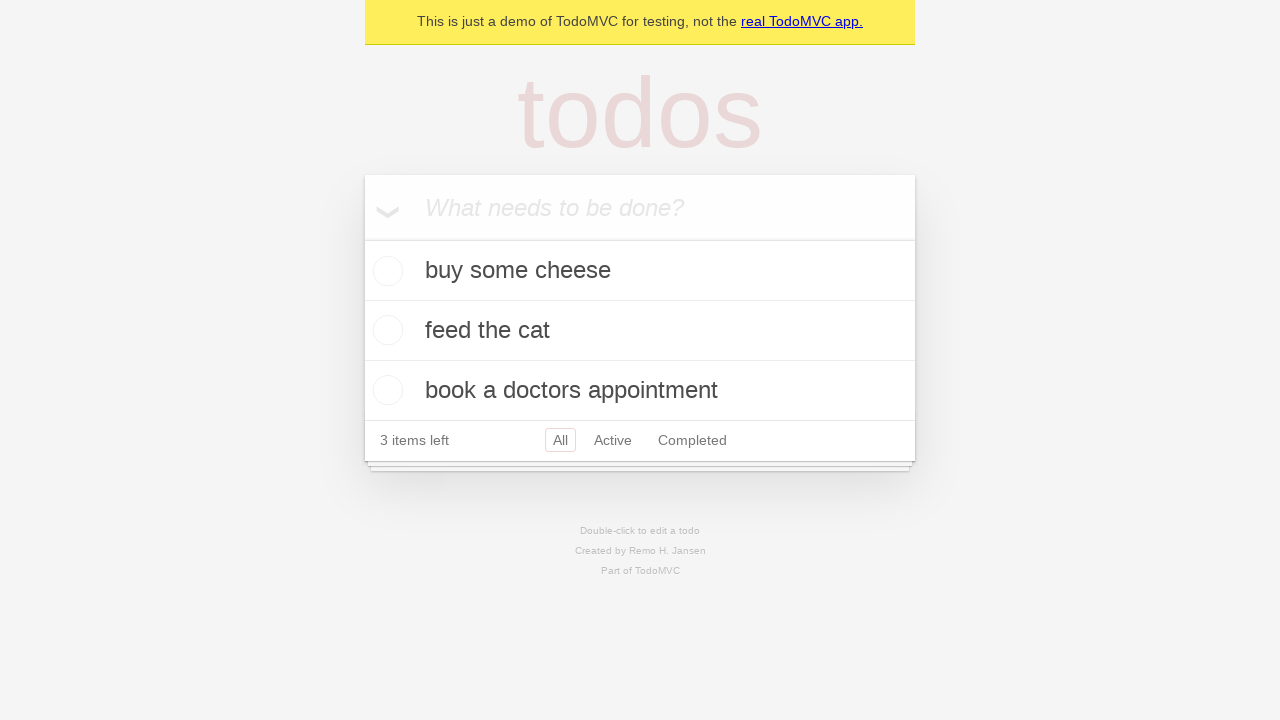

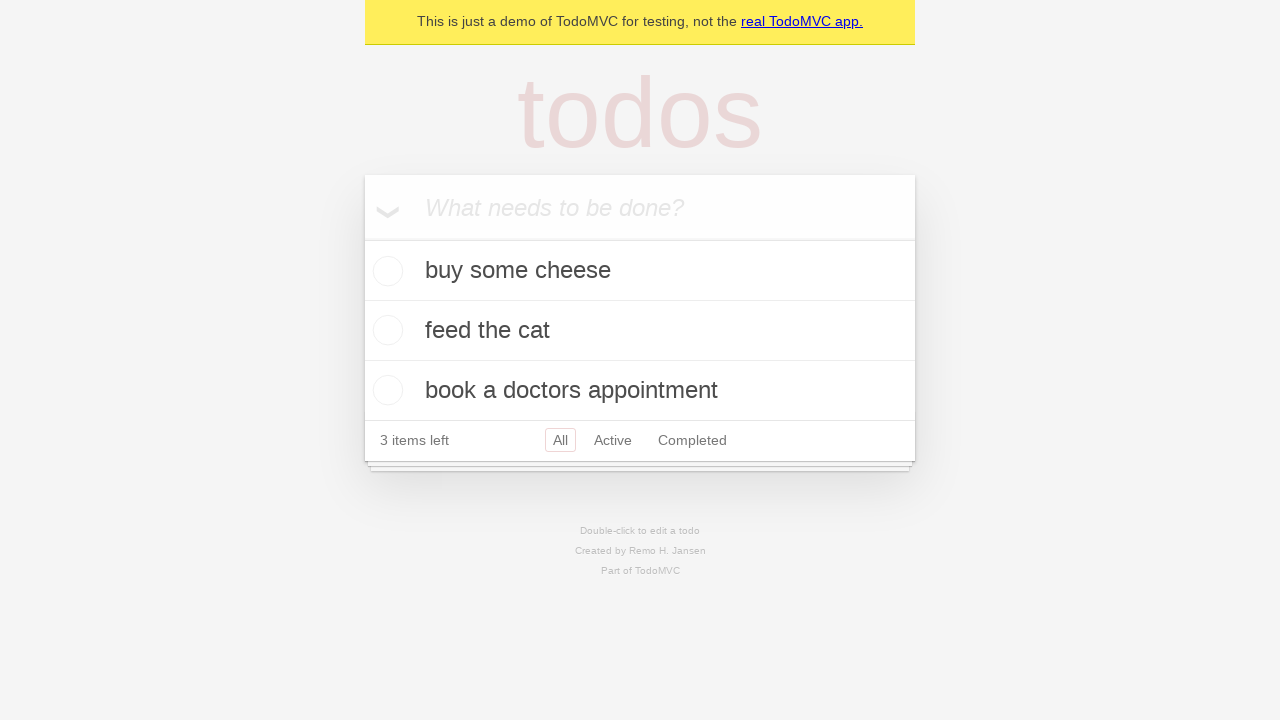